Tests JavaScript Alert functionality by clicking the JS Alert button, verifying the alert text, and accepting the alert

Starting URL: https://the-internet.herokuapp.com/javascript_alerts

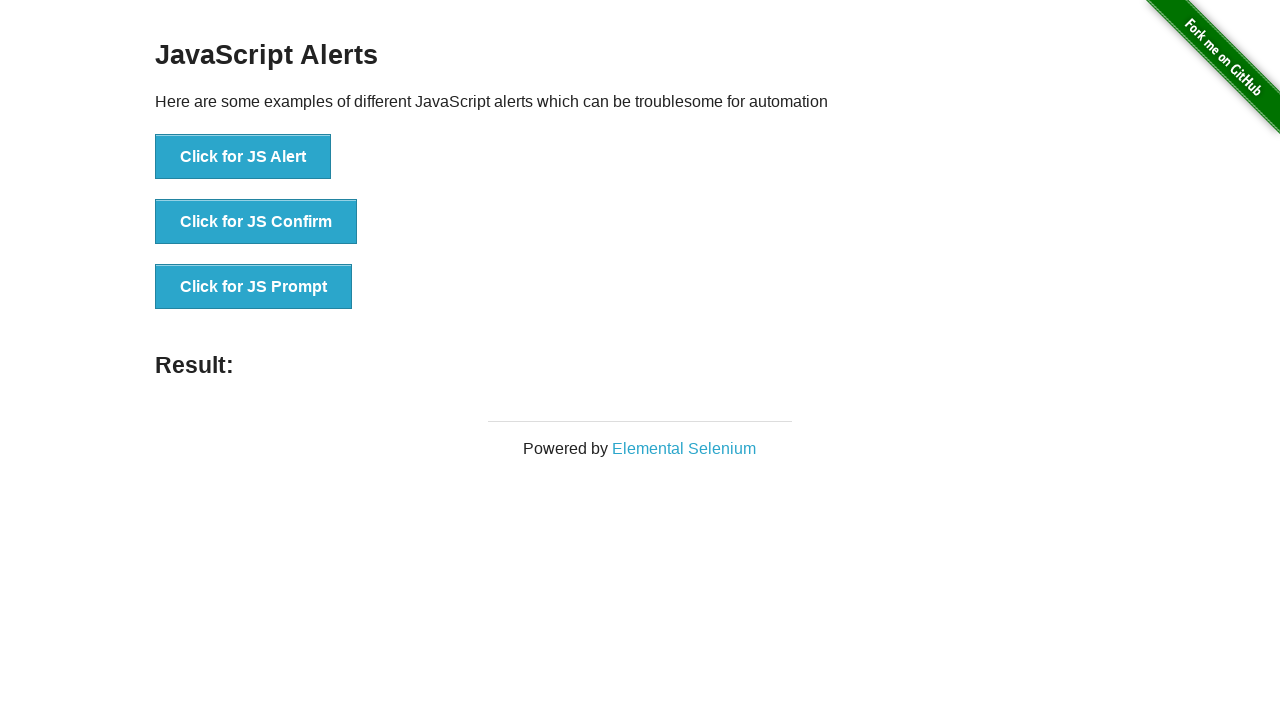

Clicked the 'Click for JS Alert' button at (243, 157) on xpath=//*[text()='Click for JS Alert']
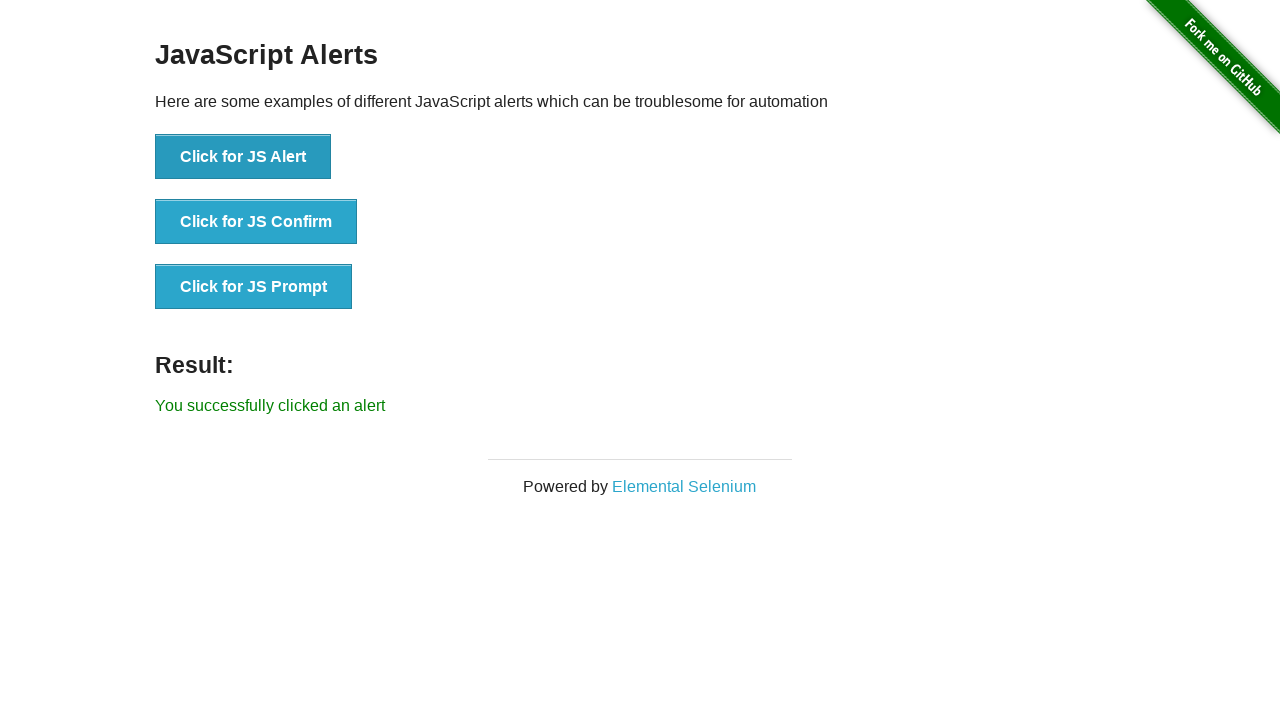

Set up dialog handler to accept alerts
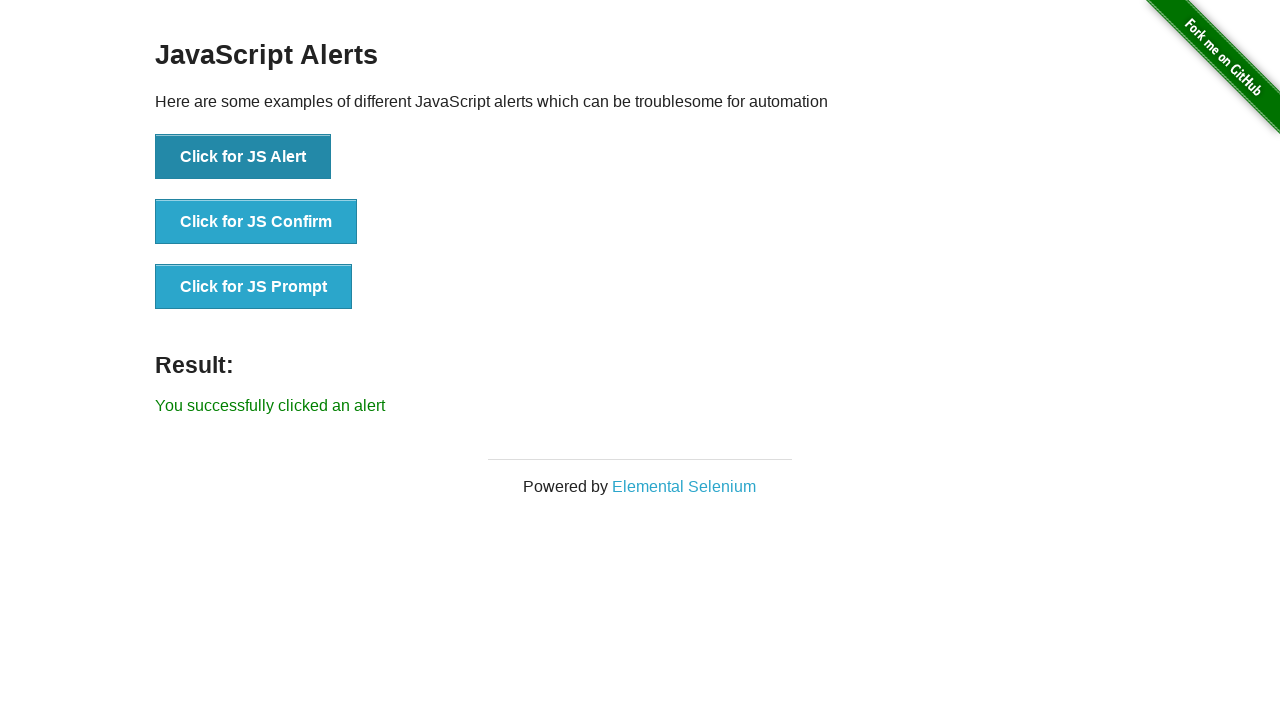

Clicked the 'Click for JS Alert' button to trigger the JavaScript alert at (243, 157) on xpath=//*[text()='Click for JS Alert']
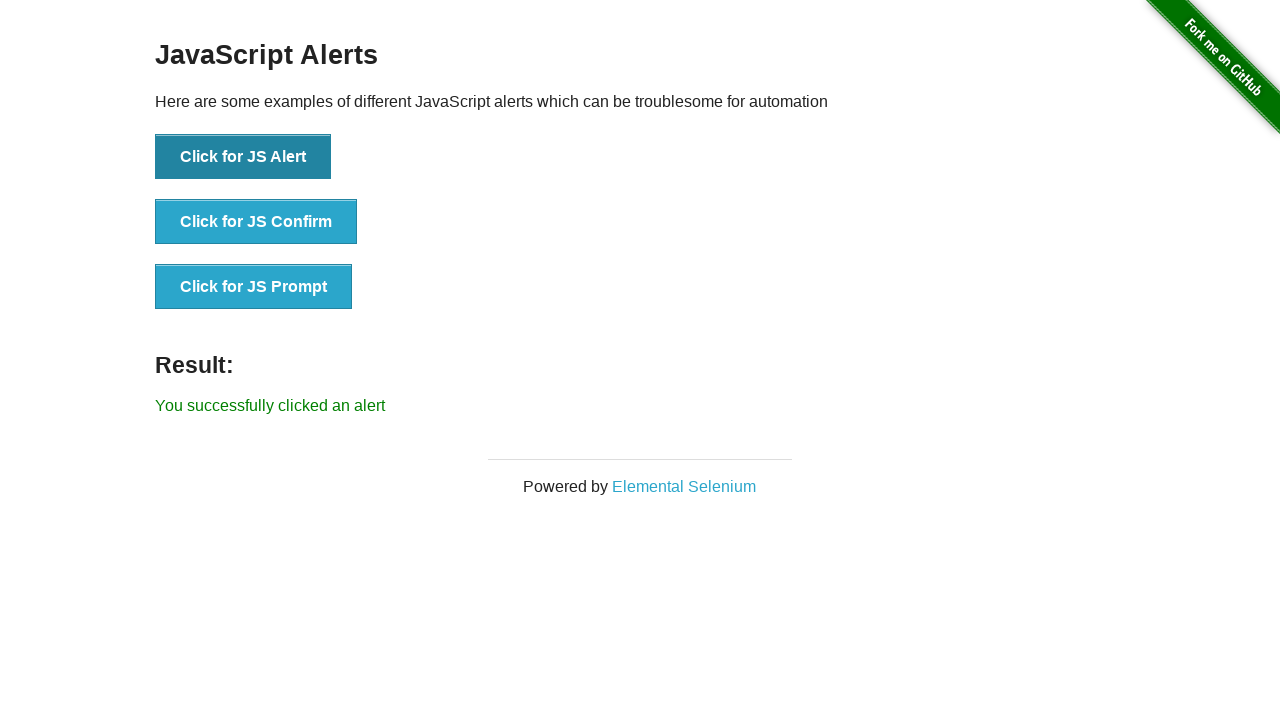

Alert was accepted and result element appeared
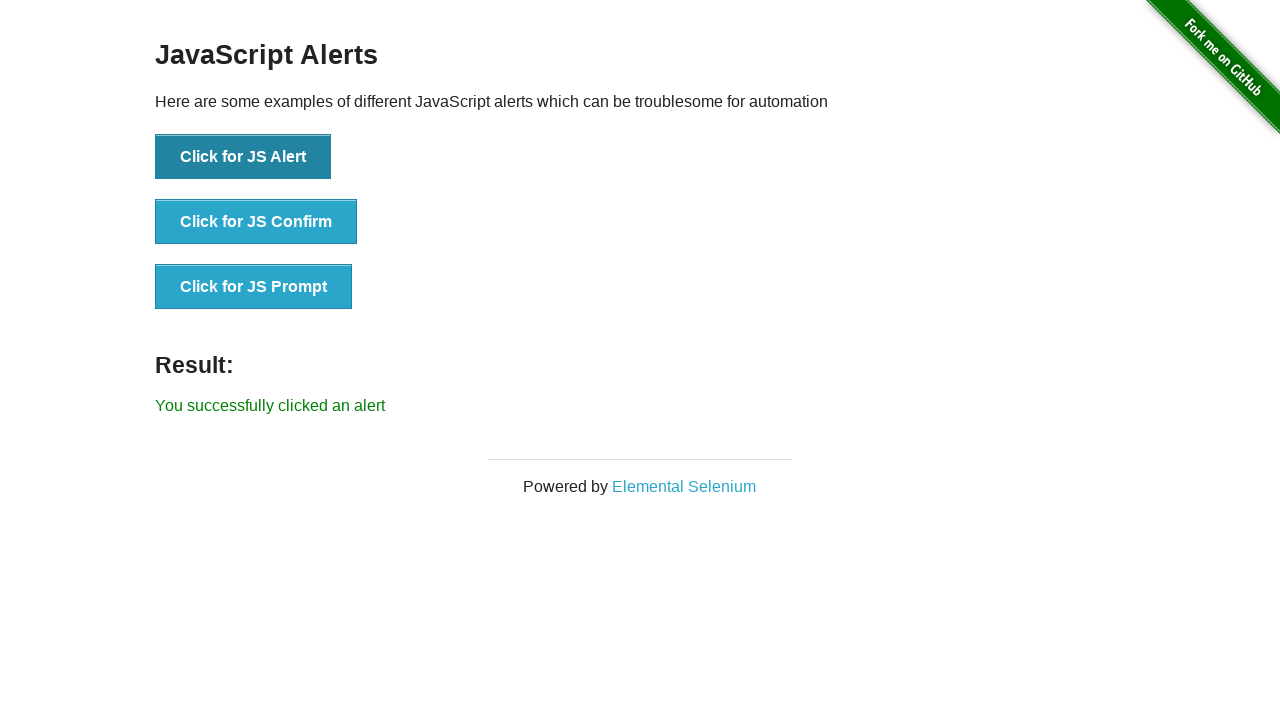

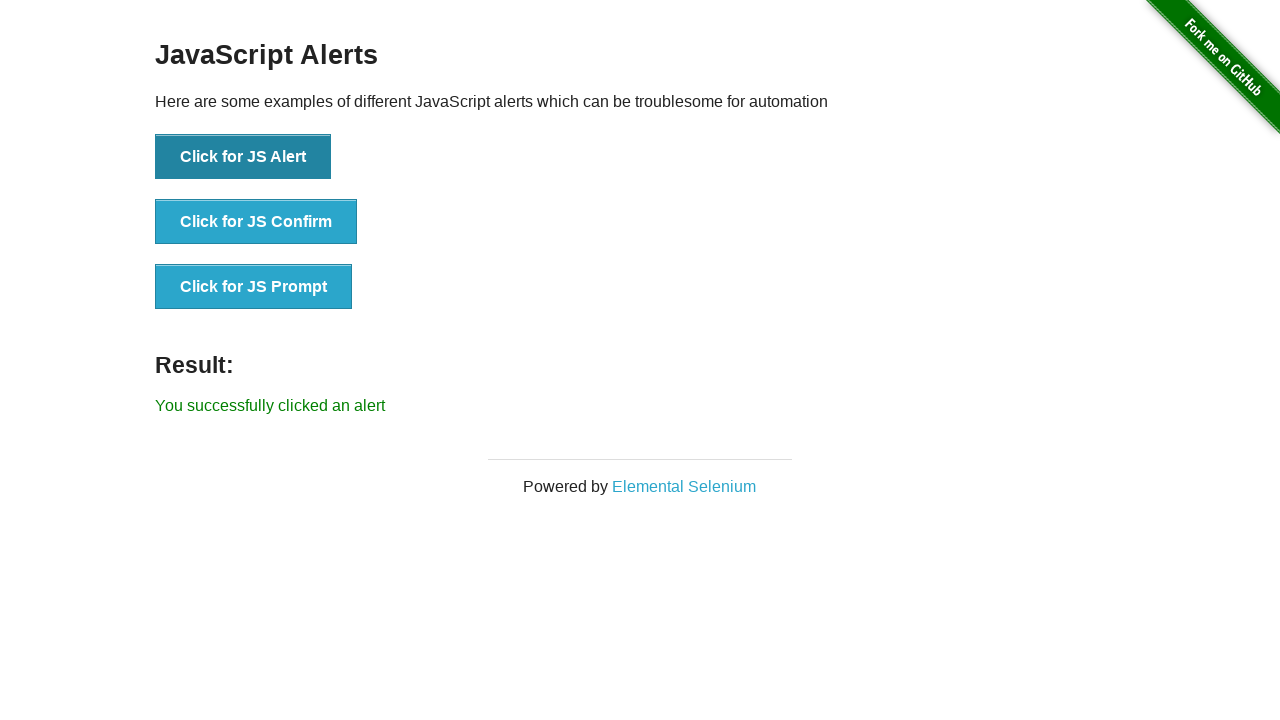